Navigates to a Maven repository page for WebDriverManager dependency, then navigates to a YouTube video tutorial page.

Starting URL: https://mvnrepository.com/artifact/io.github.bonigarcia/webdrivermanager/5.0.3

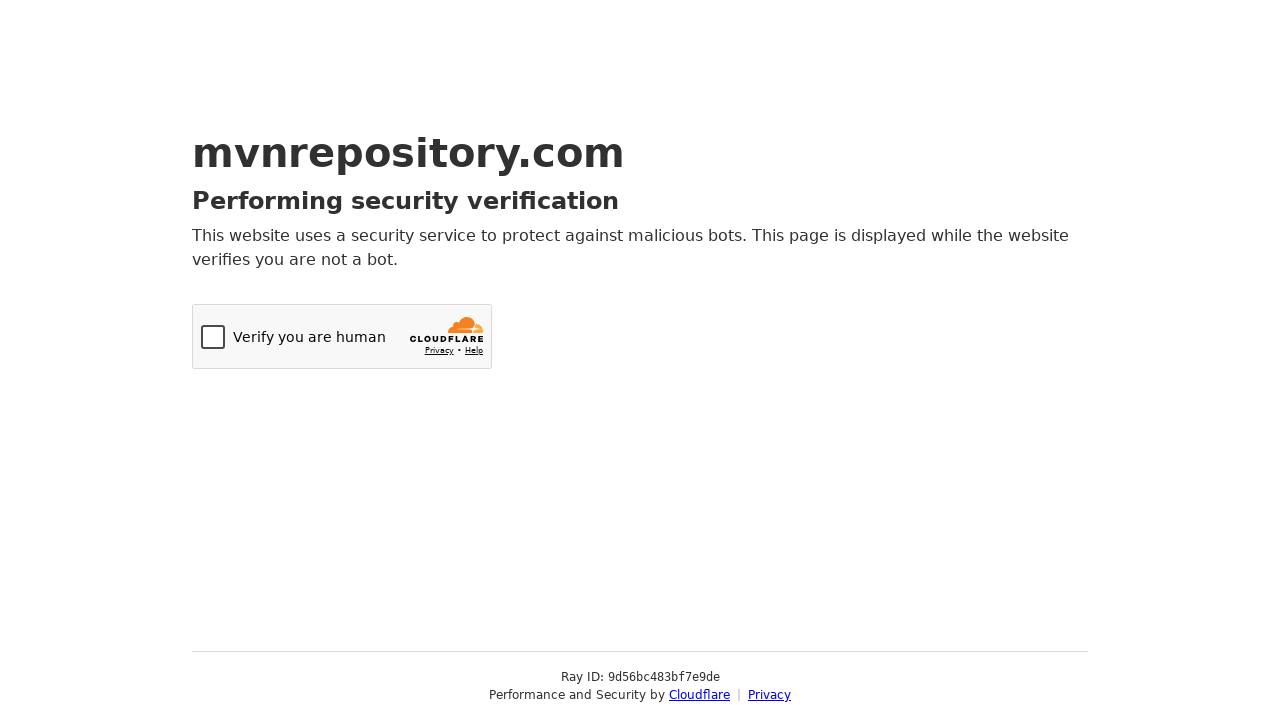

Navigated to YouTube video tutorial page
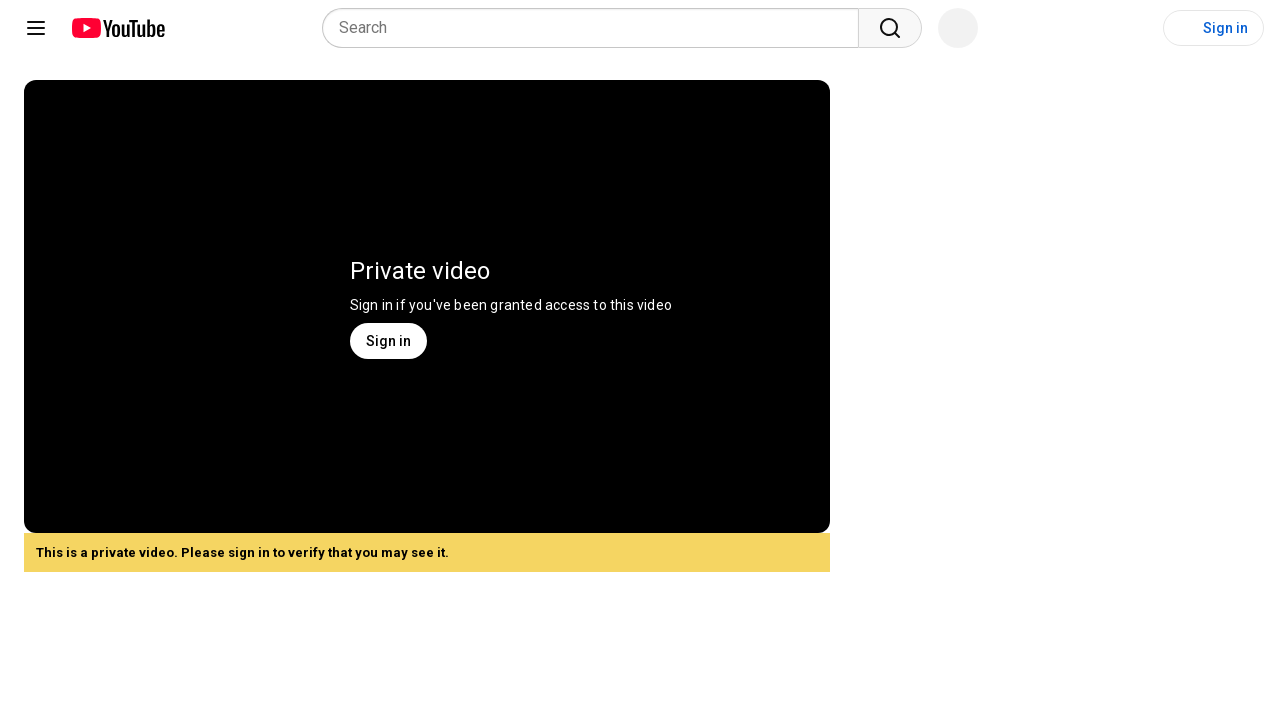

YouTube video player loaded successfully
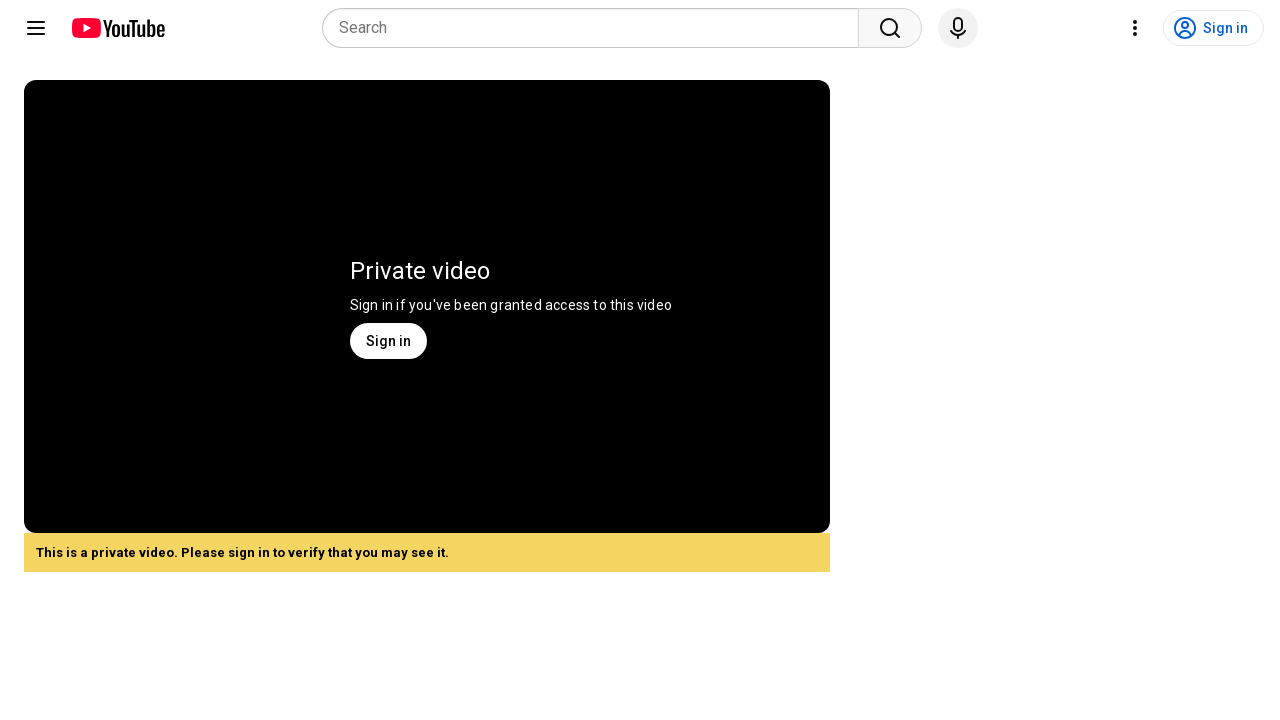

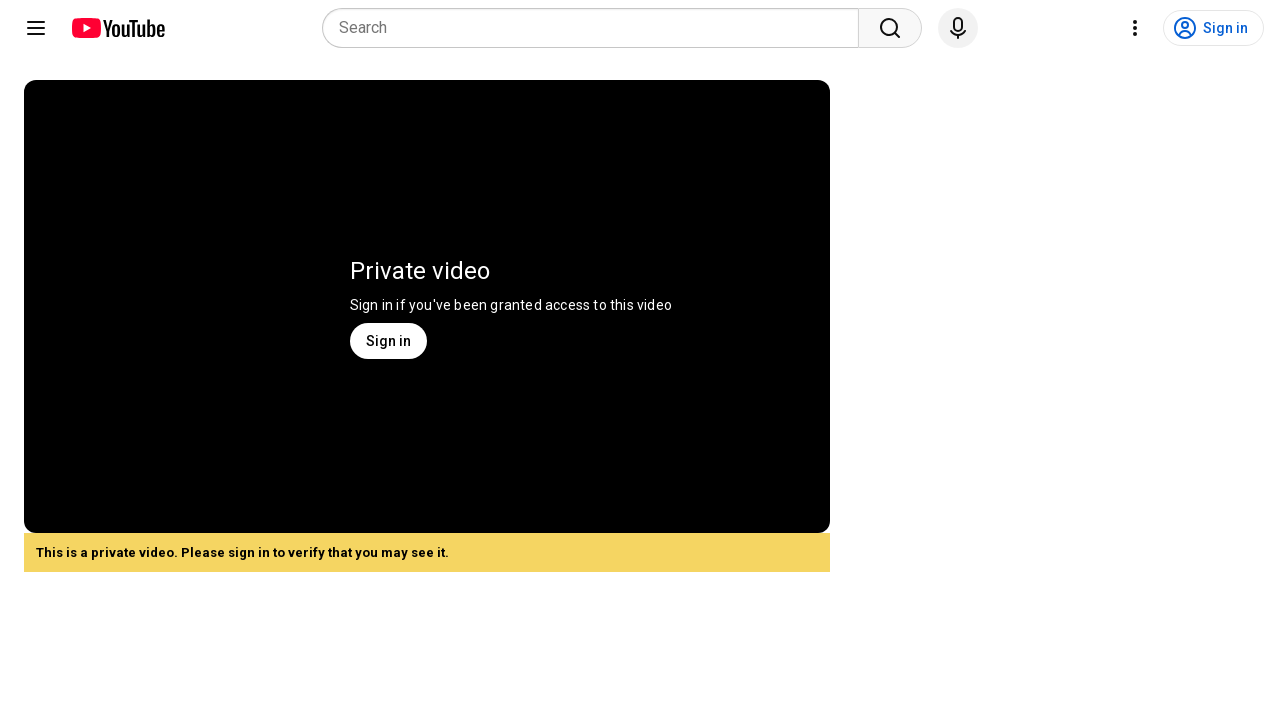